Tests opting out of A/B tests by visiting the page, verifying it shows A/B test content, adding an opt-out cookie, refreshing, and verifying the page now shows non-A/B test content.

Starting URL: http://the-internet.herokuapp.com/abtest

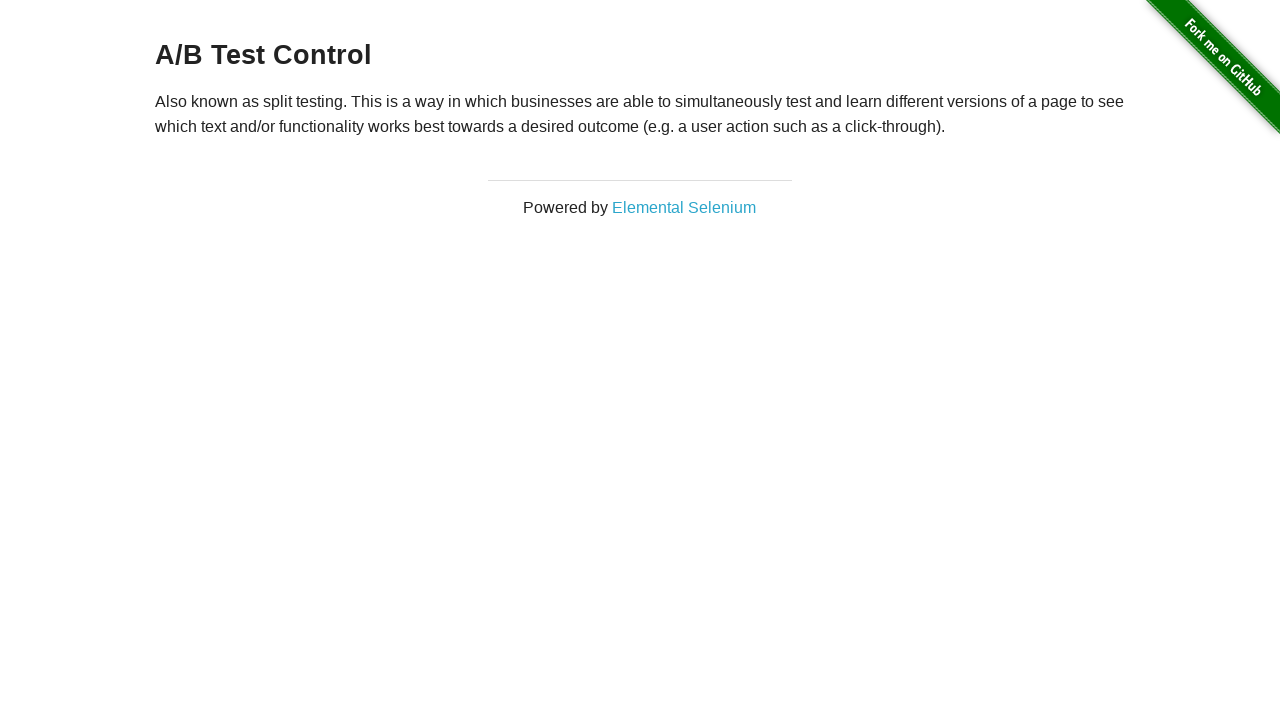

Waited for h3 heading to appear on A/B test page
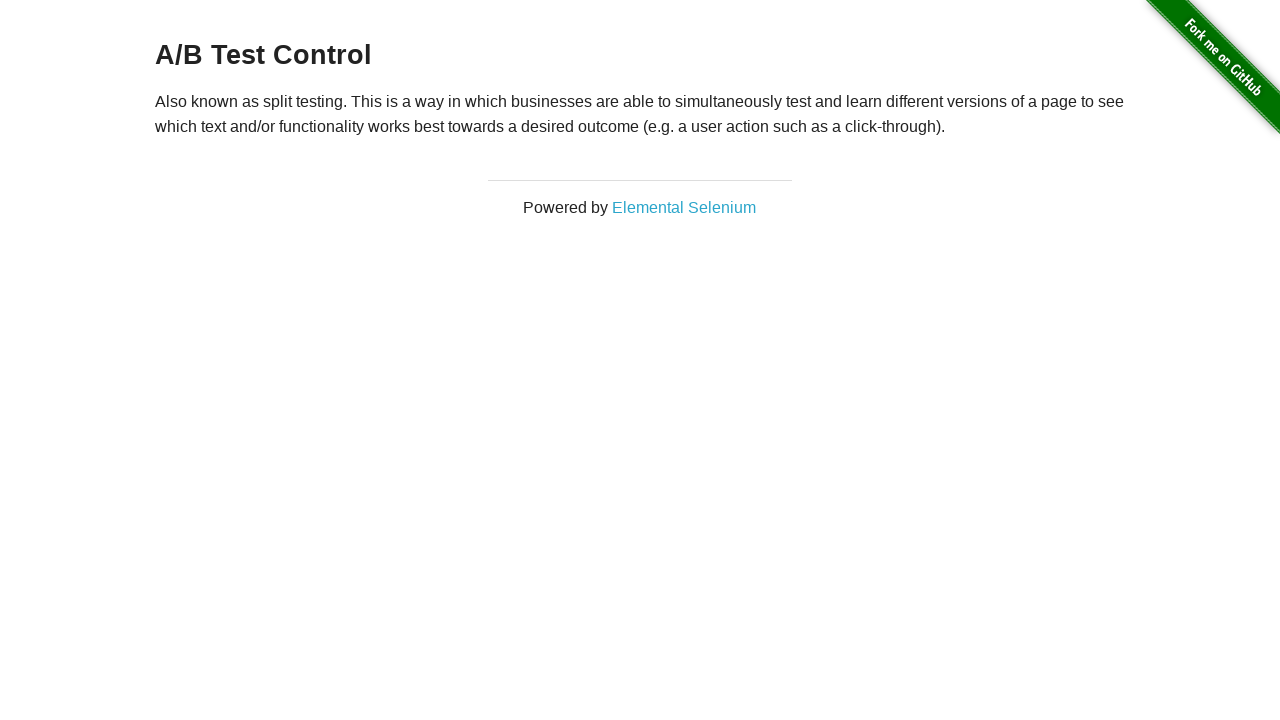

Added optimizelyOptOut cookie to opt out of A/B testing
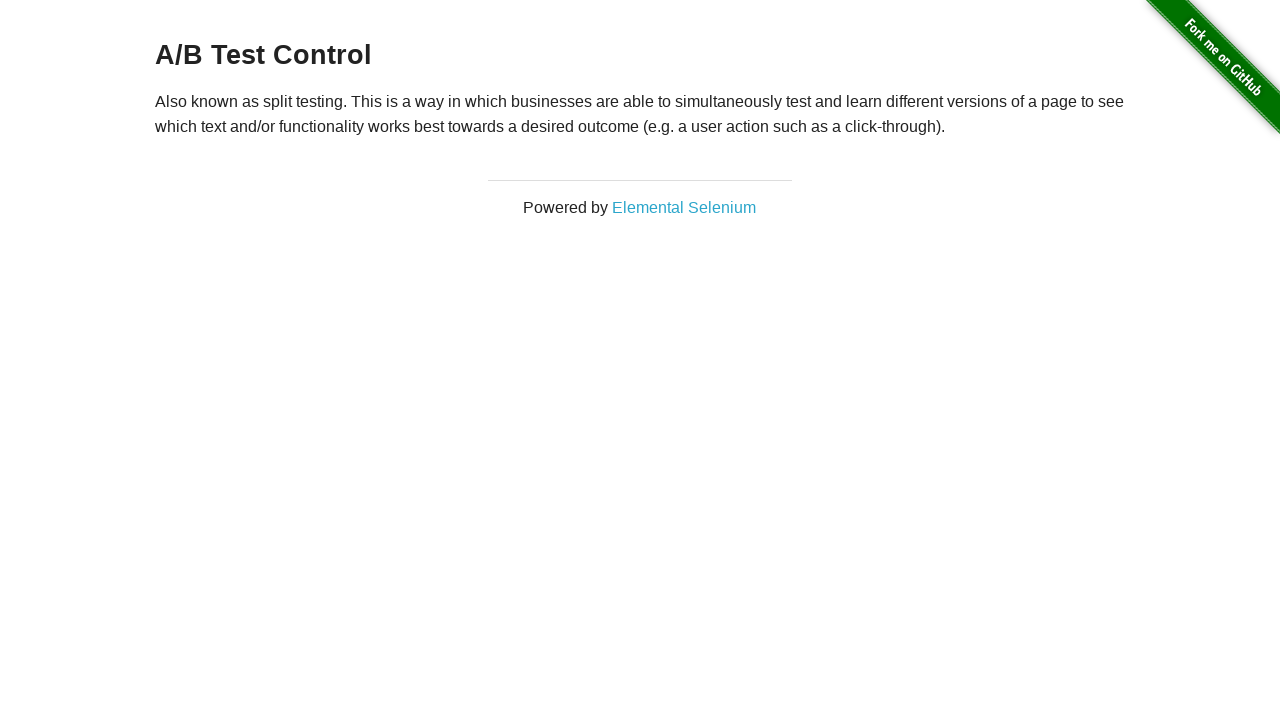

Reloaded page to apply opt-out cookie
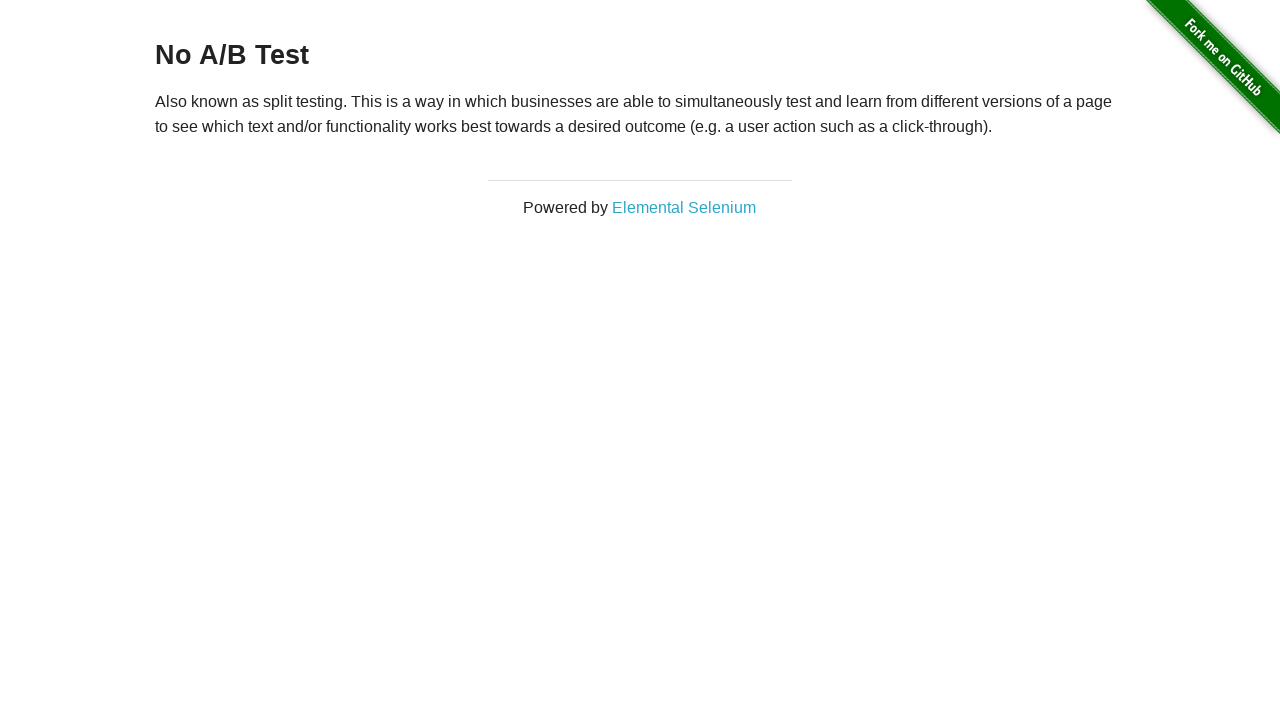

Waited for h3 heading to appear after refresh with opt-out cookie applied
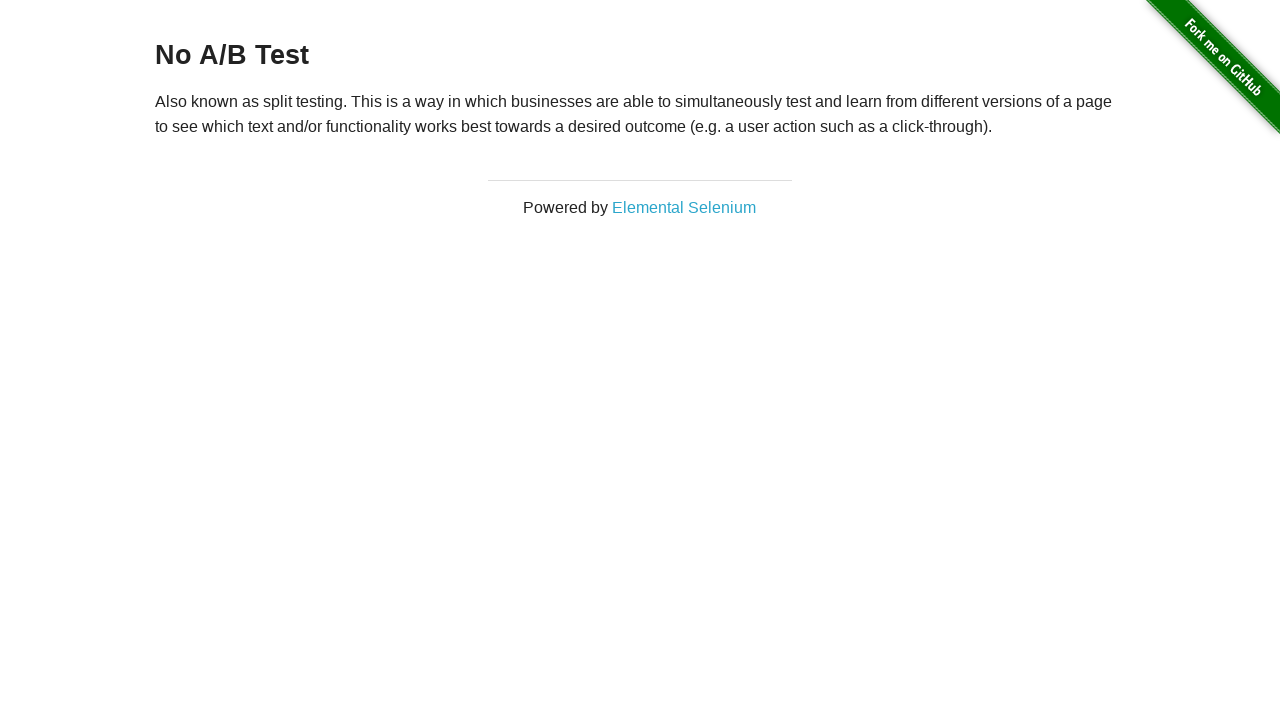

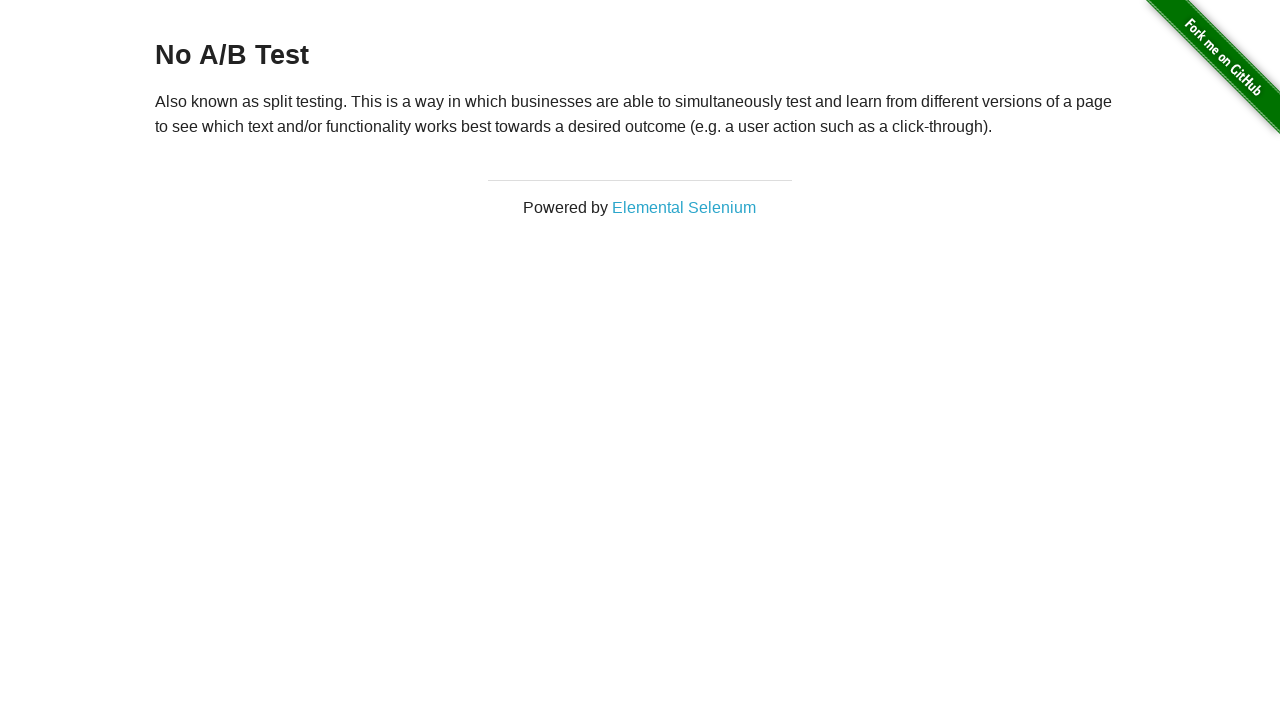